Creates a new paste on Pastebin by filling in code text with Bash syntax highlighting, setting 10-minute expiration, adding a title, and submitting the form

Starting URL: https://pastebin.com

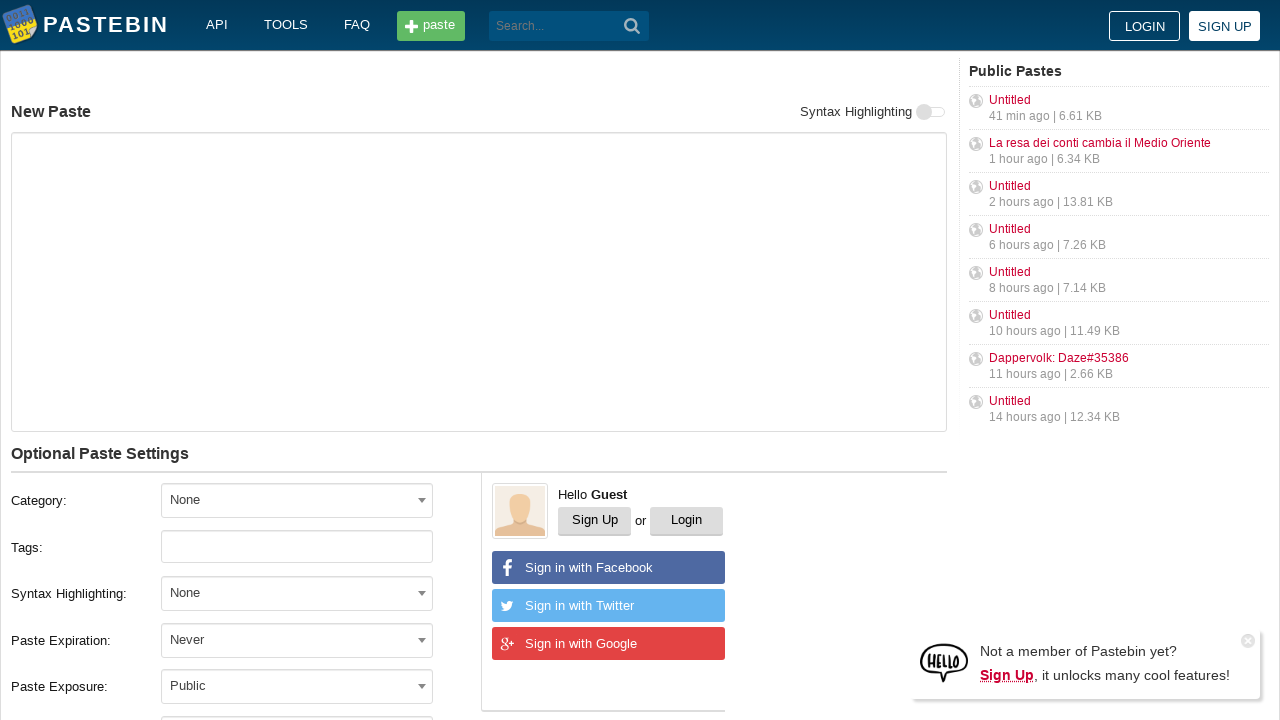

Filled paste text field with Bash code content on #postform-text
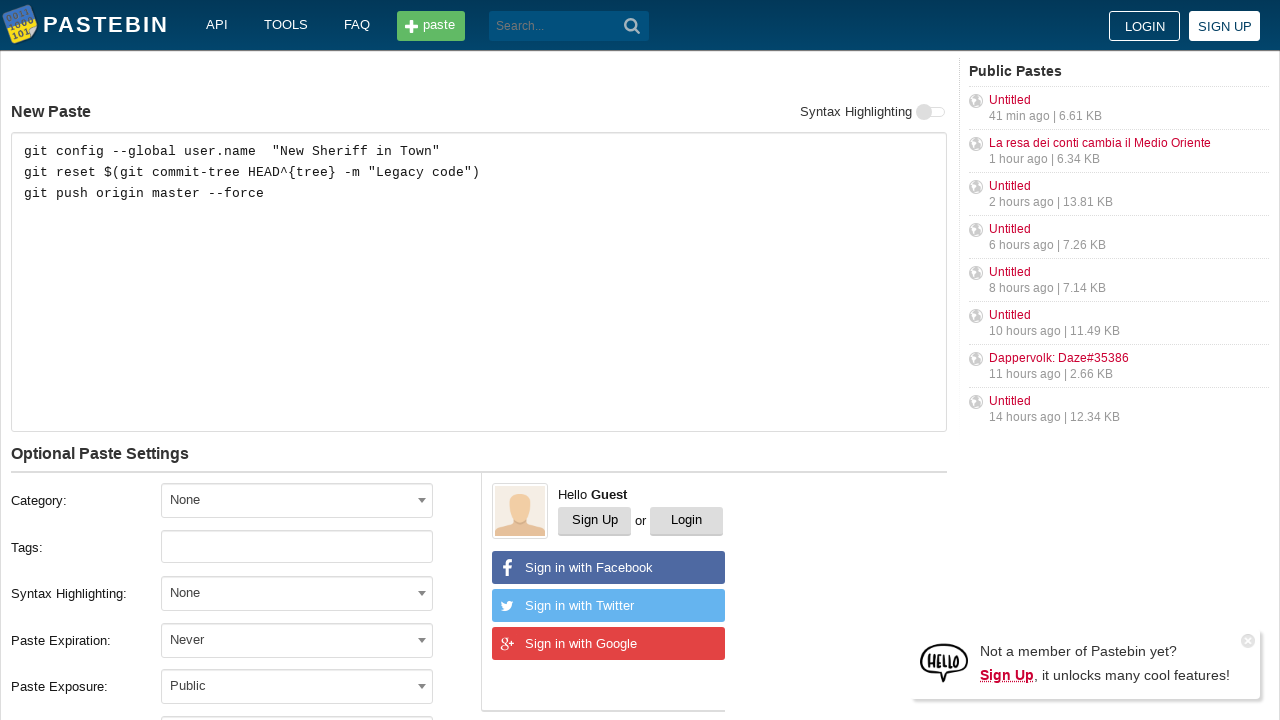

Opened syntax highlighting format dropdown at (297, 593) on #select2-postform-format-container
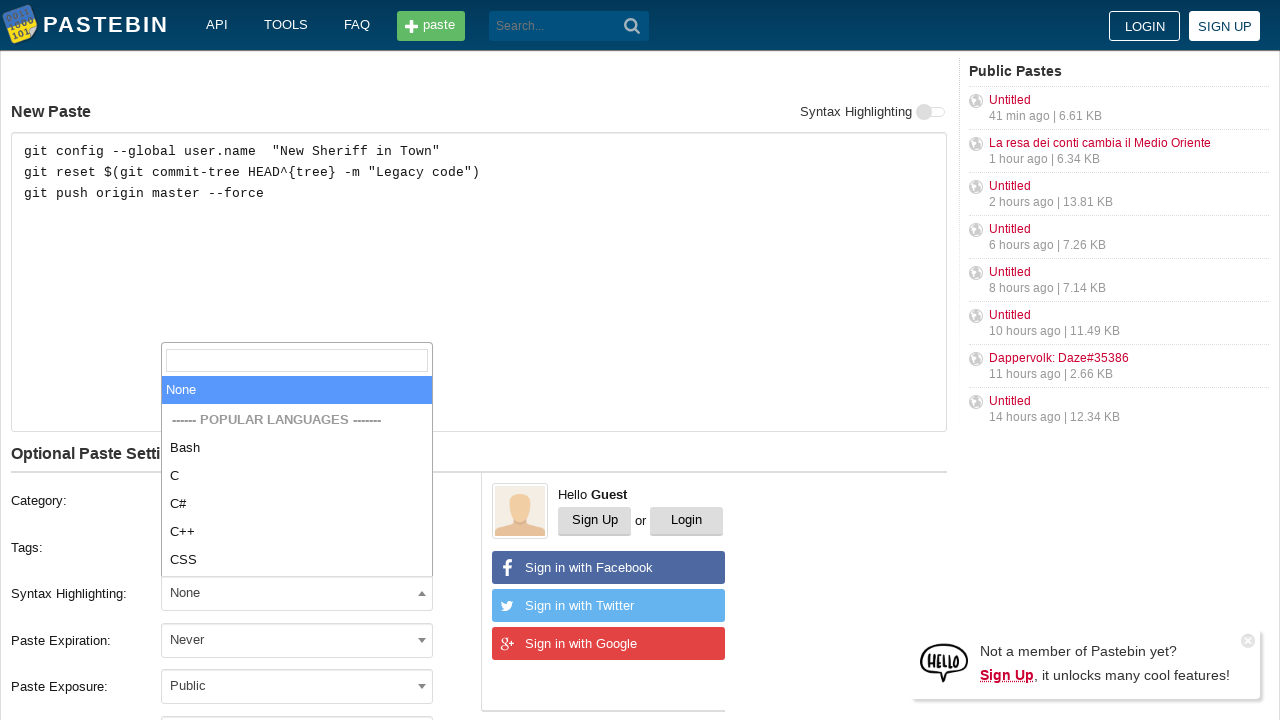

Selected Bash syntax highlighting at (297, 448) on xpath=//li[text()='Bash']
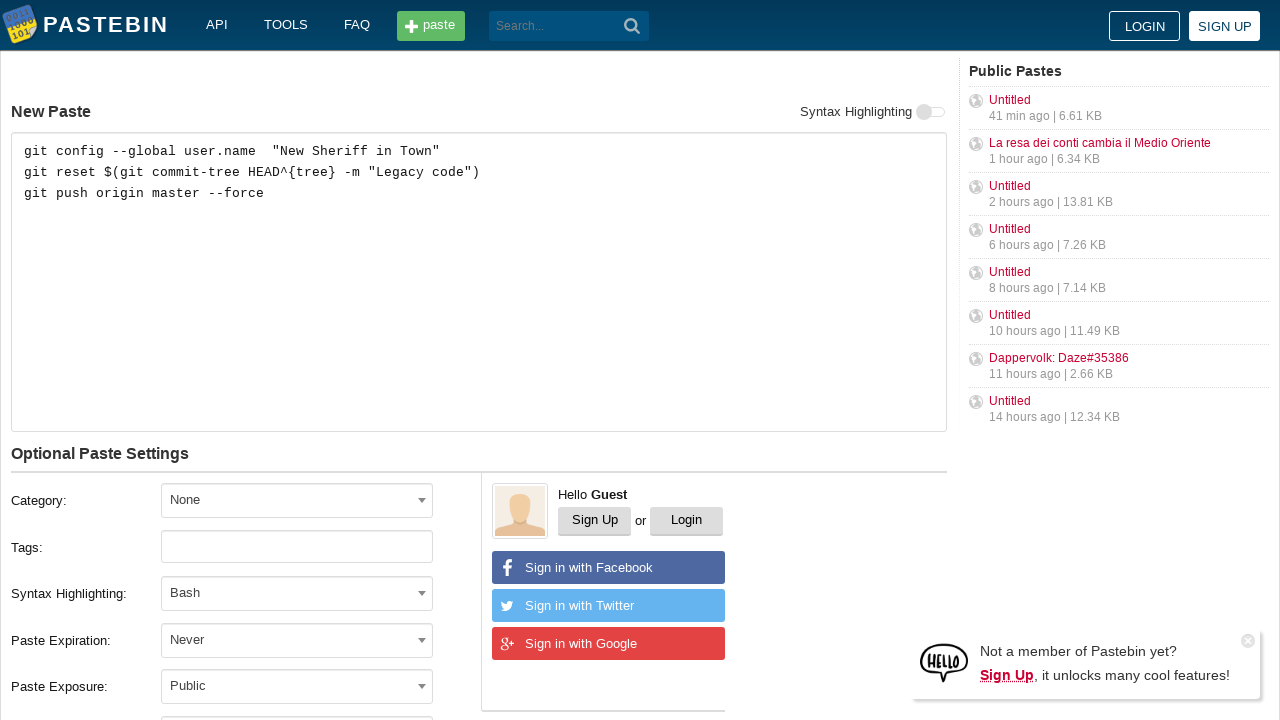

Opened expiration time dropdown at (297, 640) on #select2-postform-expiration-container
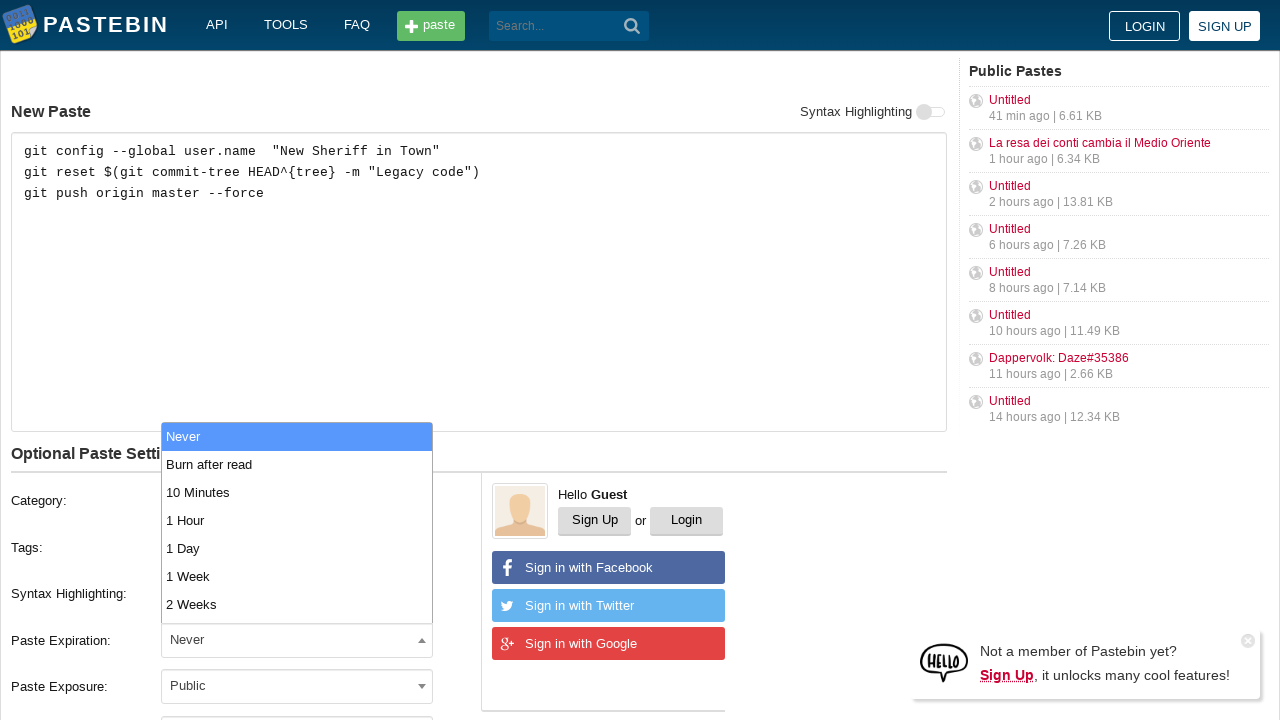

Selected 10 Minutes expiration time at (297, 492) on xpath=//li[text()='10 Minutes']
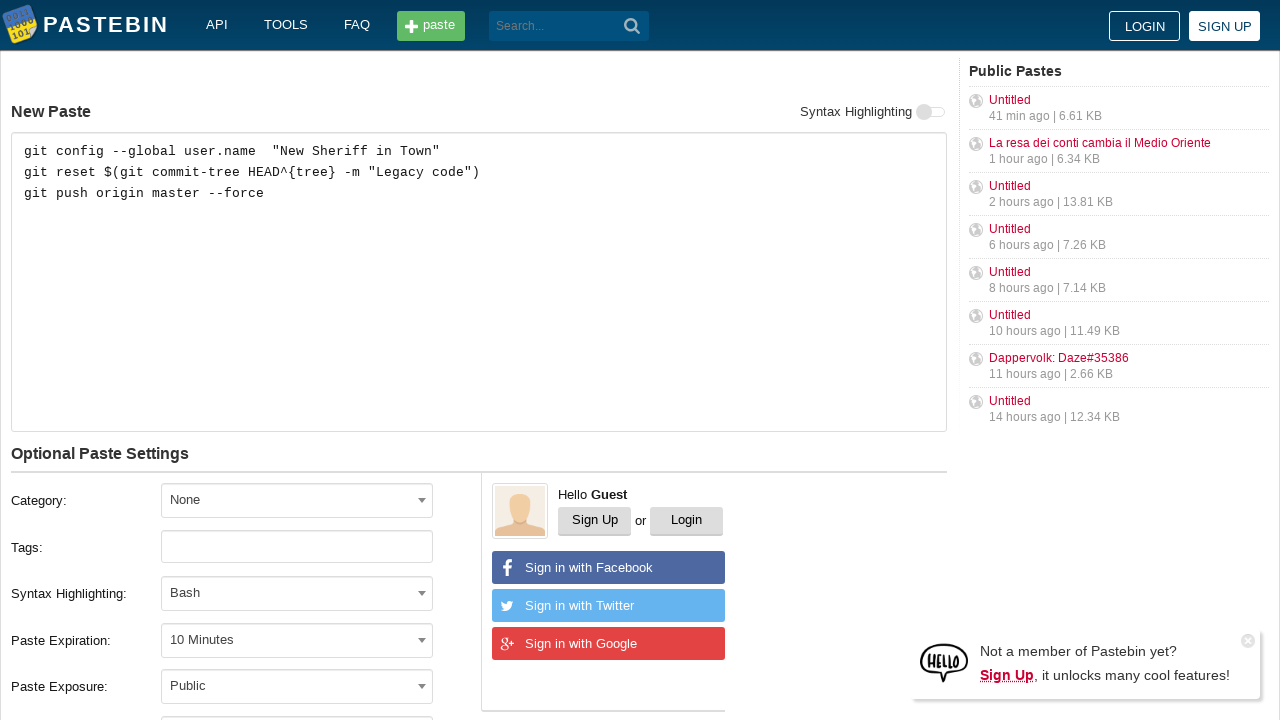

Filled paste title with 'how to gain dominance among developers' on #postform-name
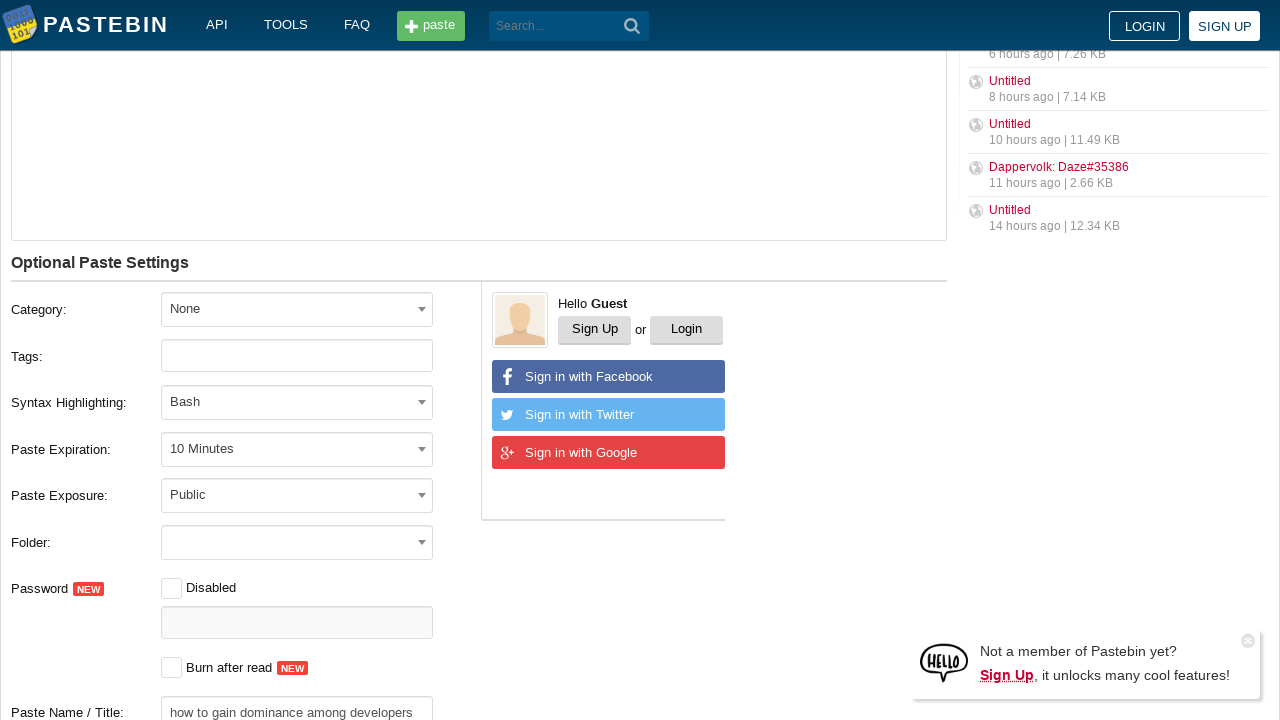

Clicked create paste button to submit form at (240, 400) on button.btn.-big
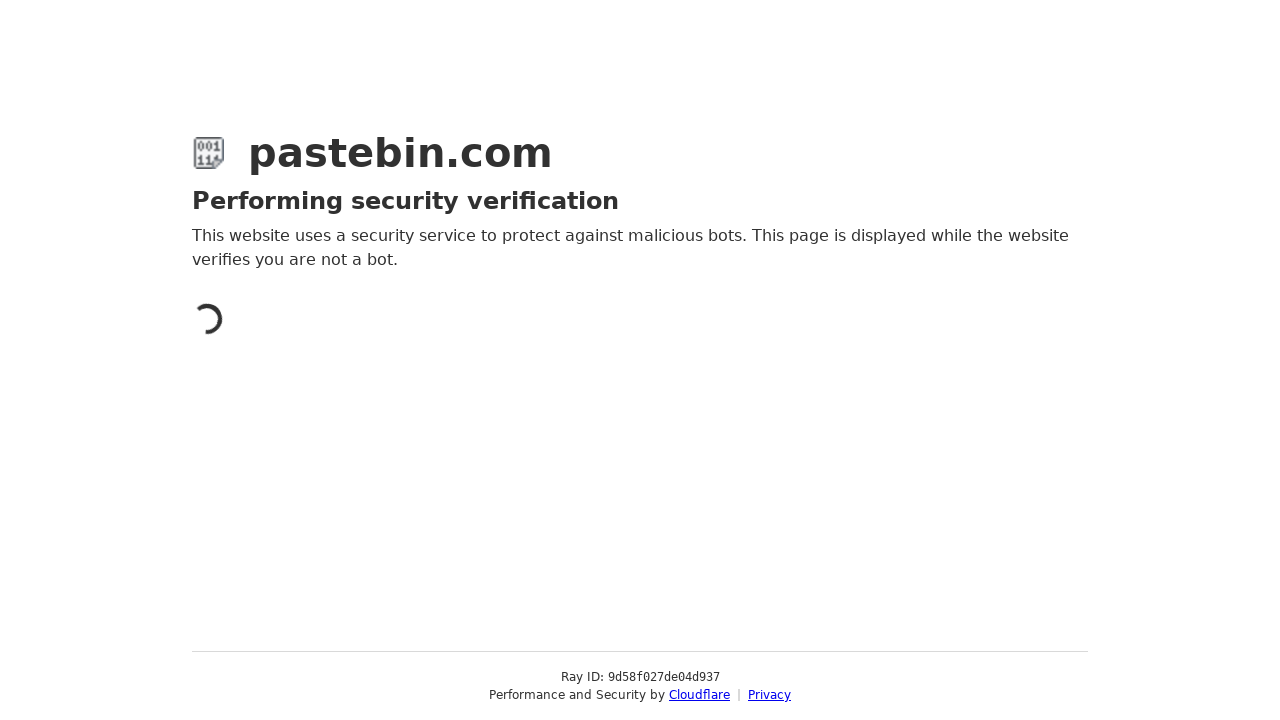

Paste creation completed and page loaded
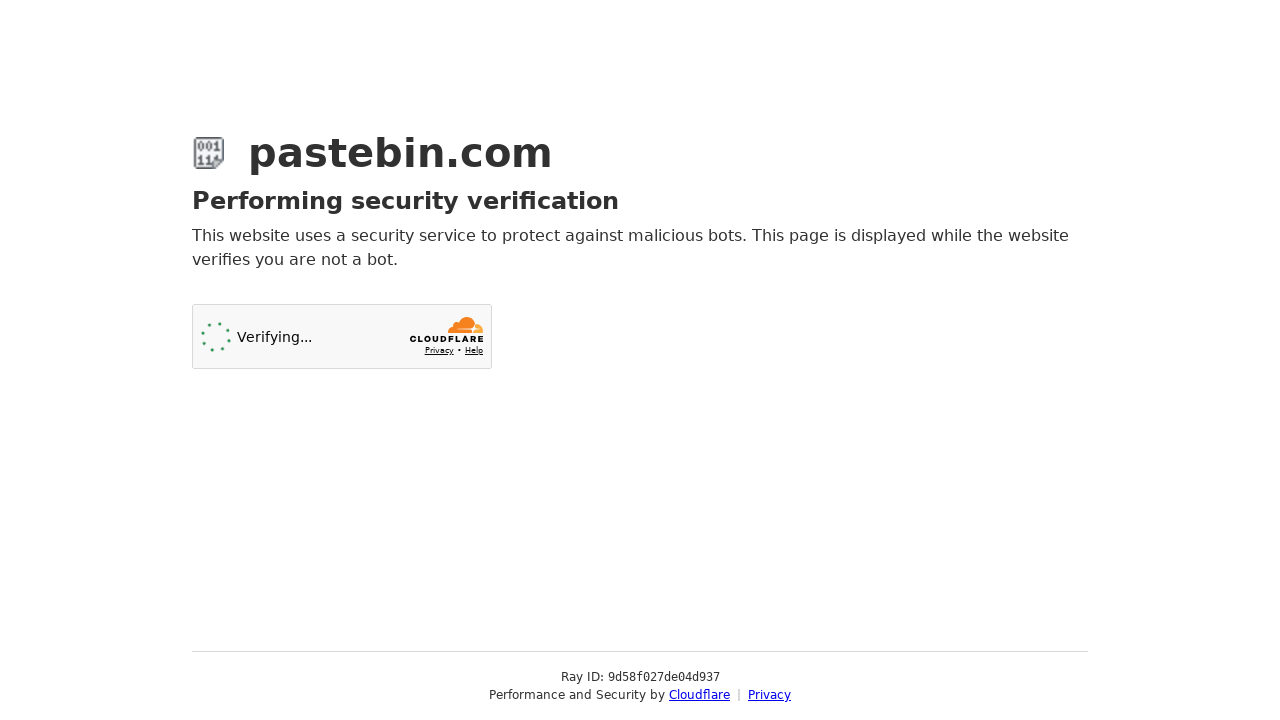

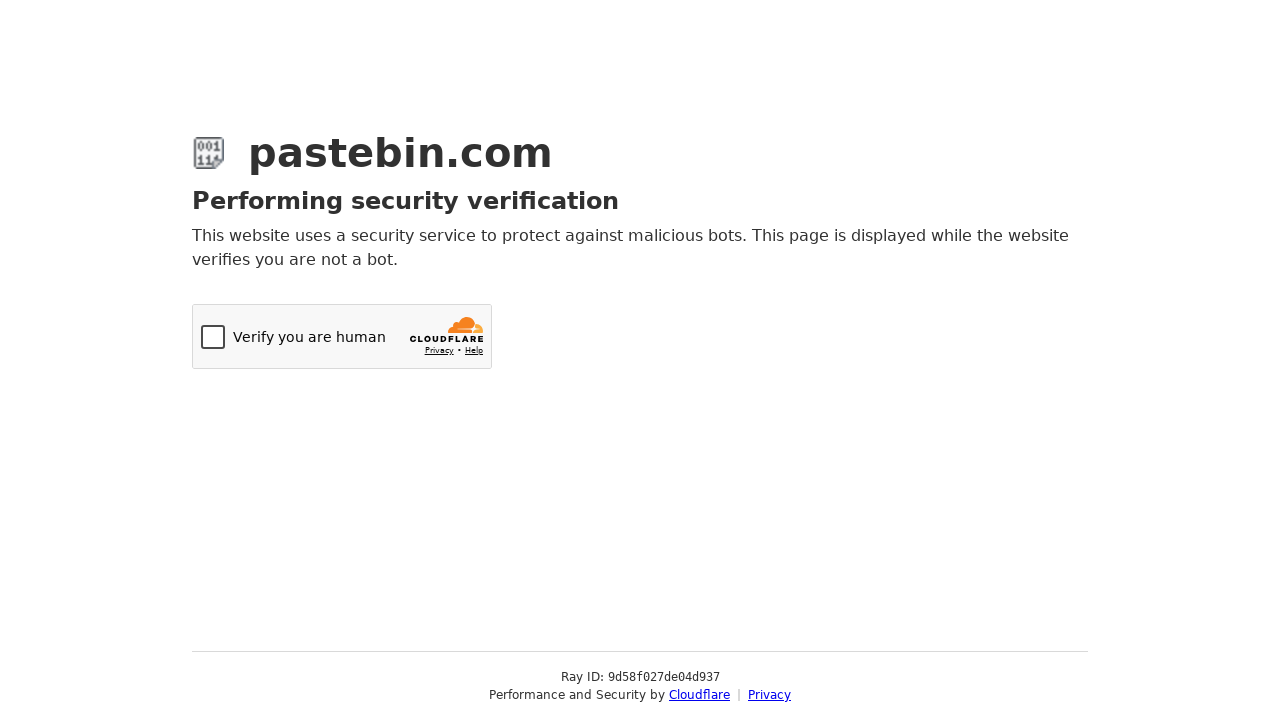